Navigates to UltimateQA's simple HTML elements page for automation testing

Starting URL: https://ultimateqa.com/simple-html-elements-for-automation/

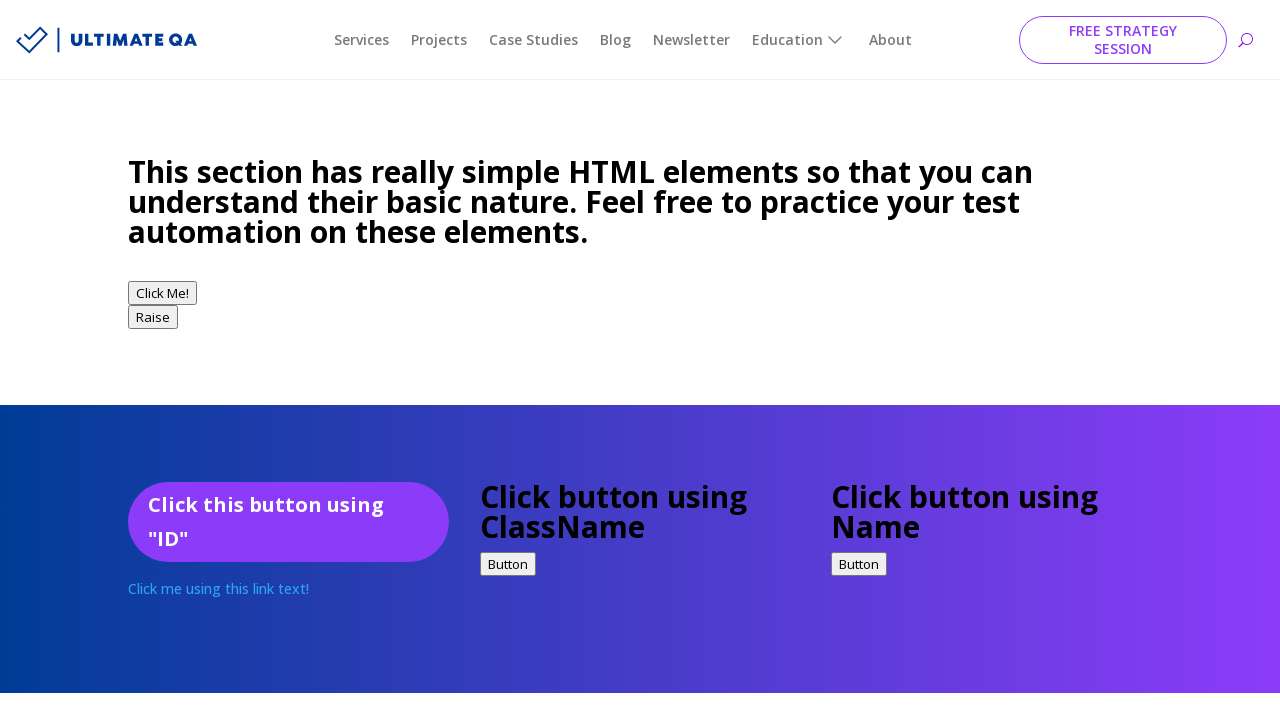

Navigated to UltimateQA's simple HTML elements for automation testing page
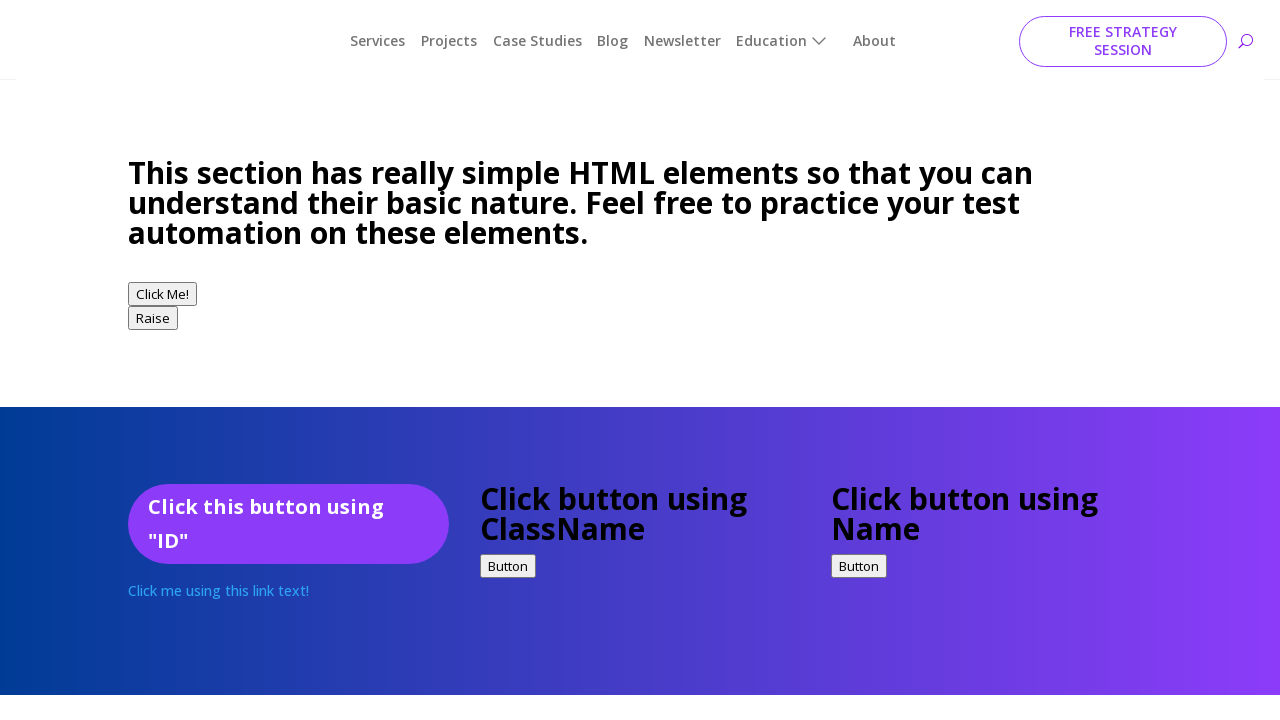

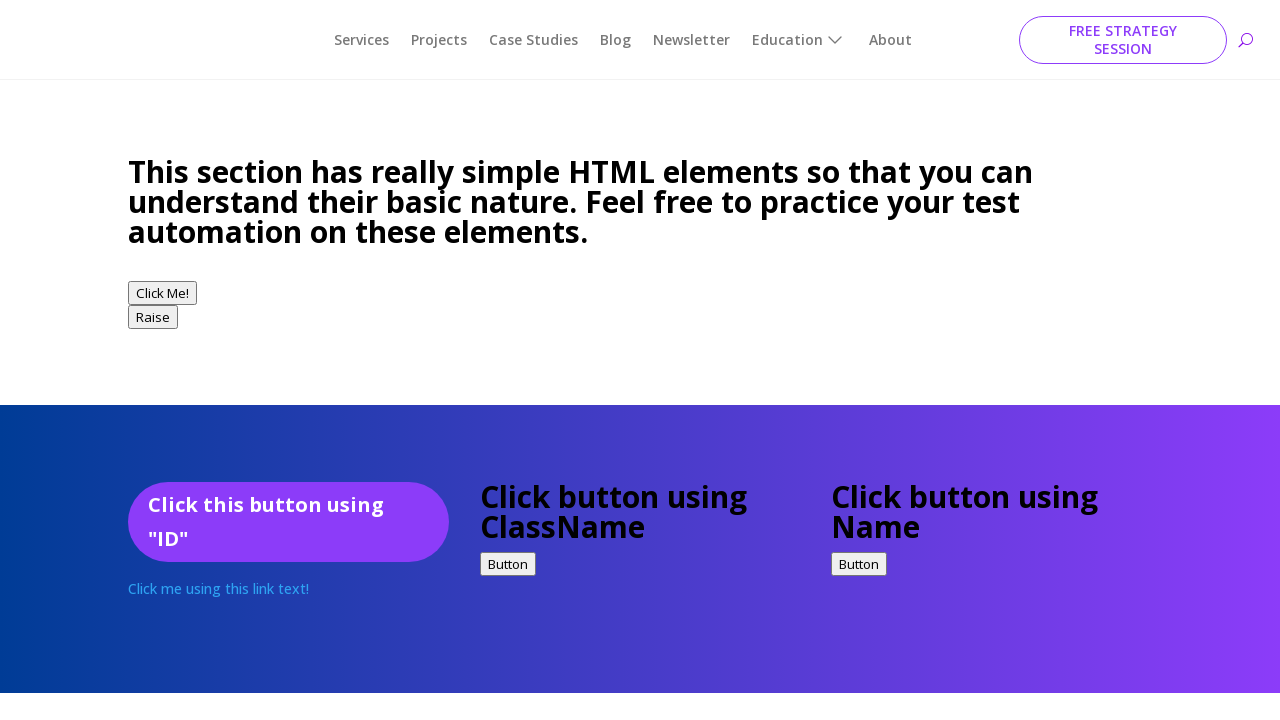